Tests selection functionality by clicking radio buttons and checkboxes, then verifying their selected state, including deselecting a checkbox

Starting URL: https://automationfc.github.io/basic-form/index.html

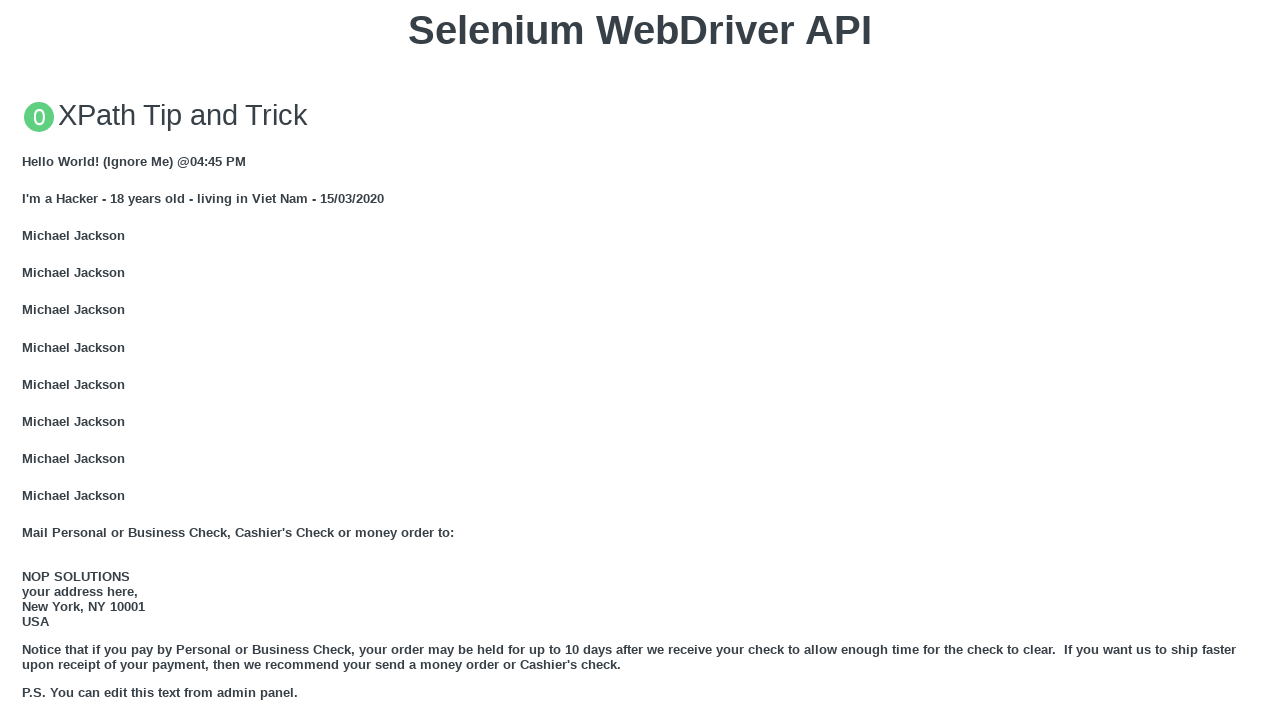

Clicked 'Under 18' radio button at (28, 360) on #under_18
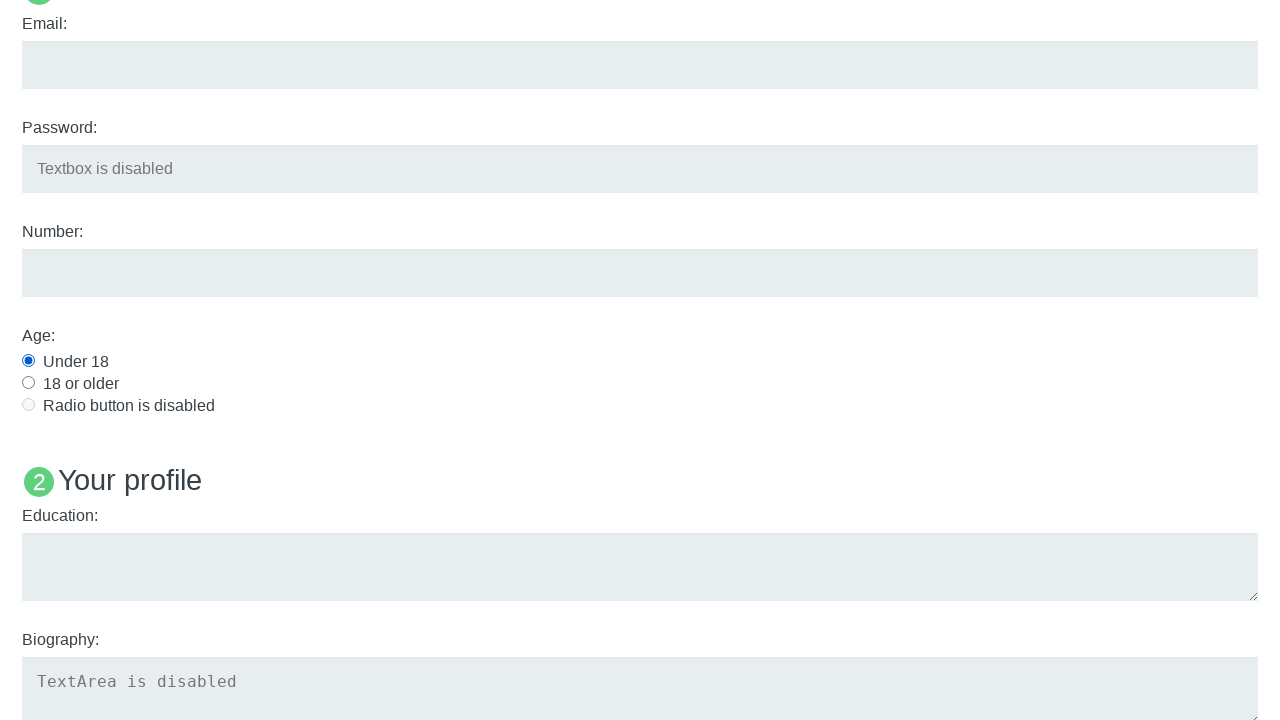

Clicked 'development' checkbox at (28, 361) on input#development
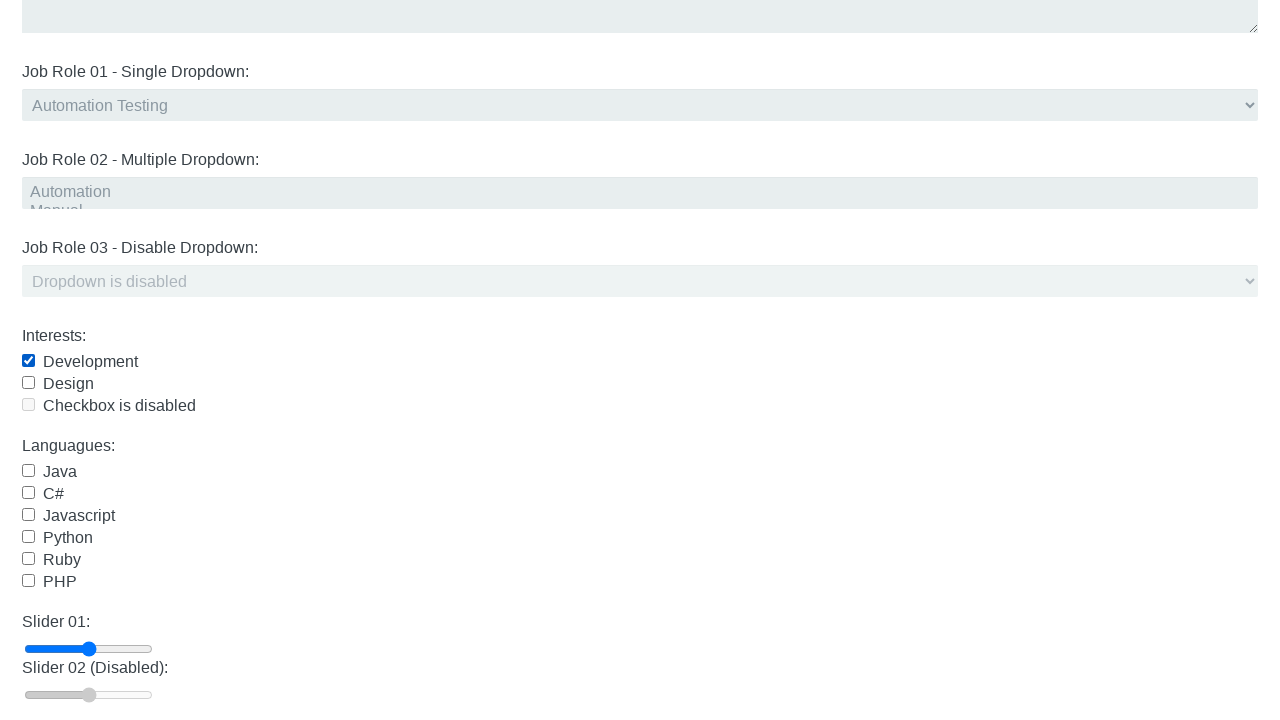

Clicked 'java' checkbox at (28, 471) on input#java
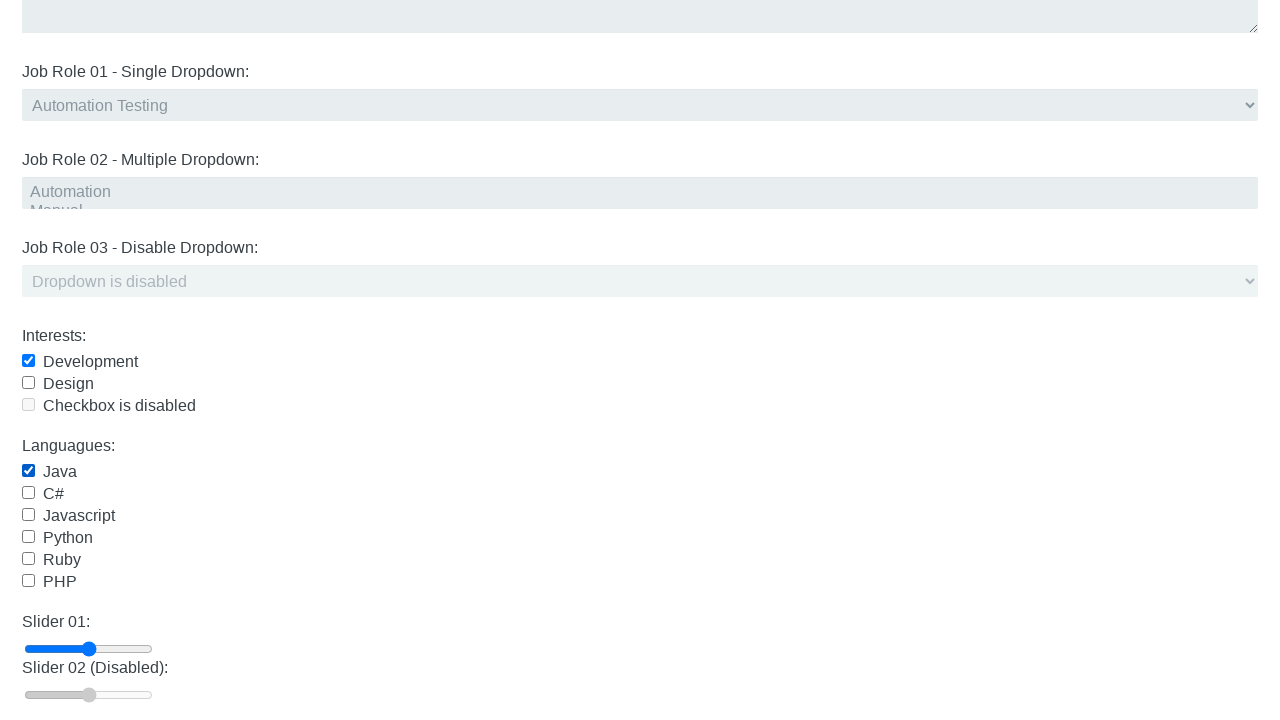

Verified 'Under 18' radio button is selected
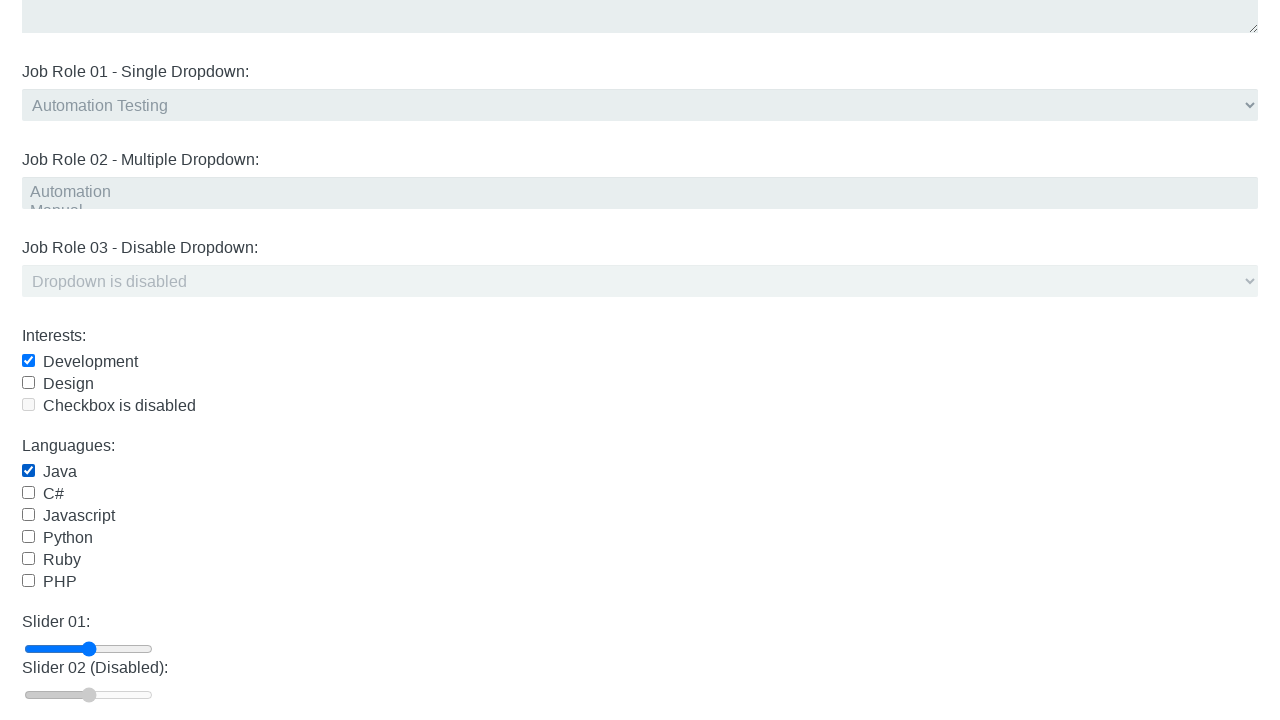

Verified 'development' checkbox is selected
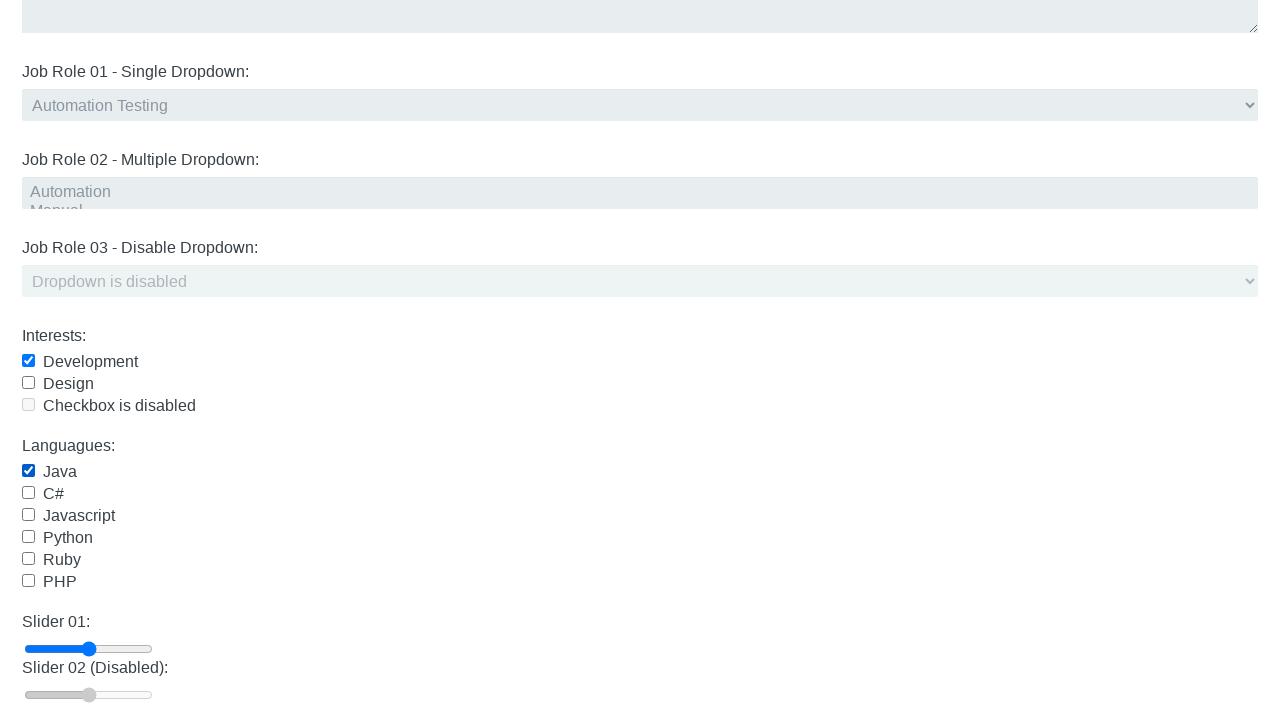

Verified 'java' checkbox is selected
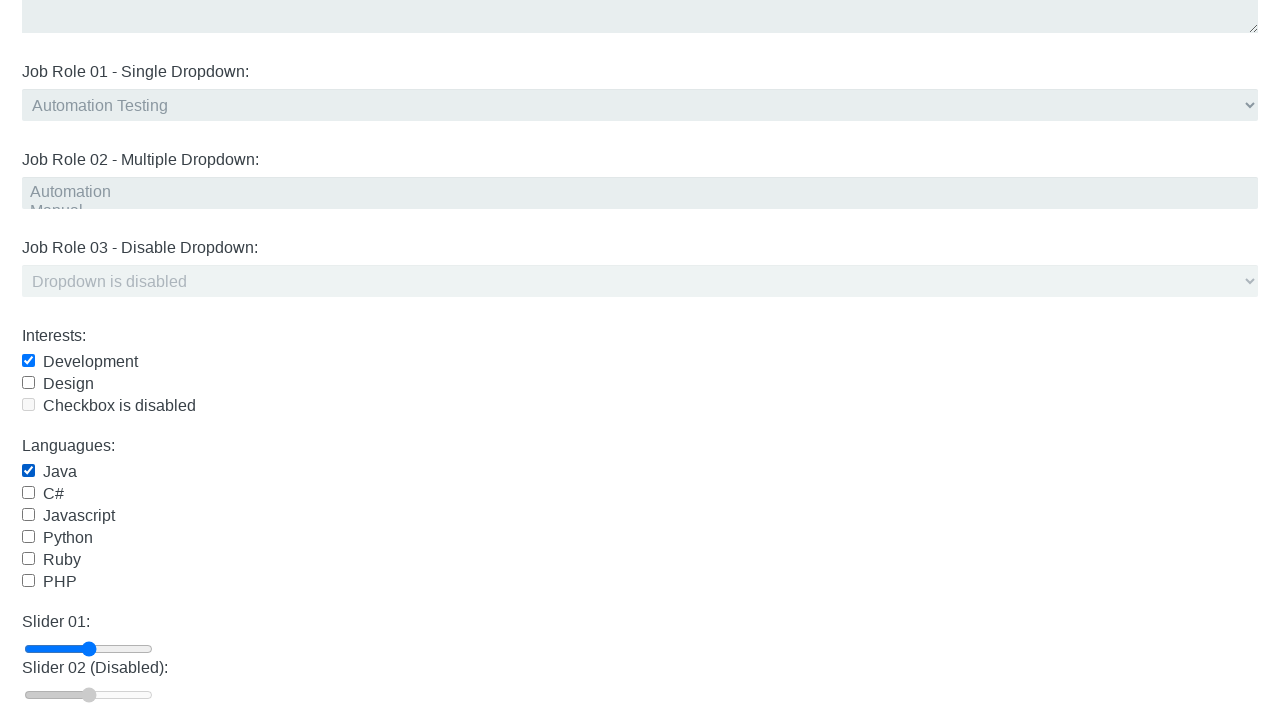

Clicked 'java' checkbox to deselect it at (28, 471) on input#java
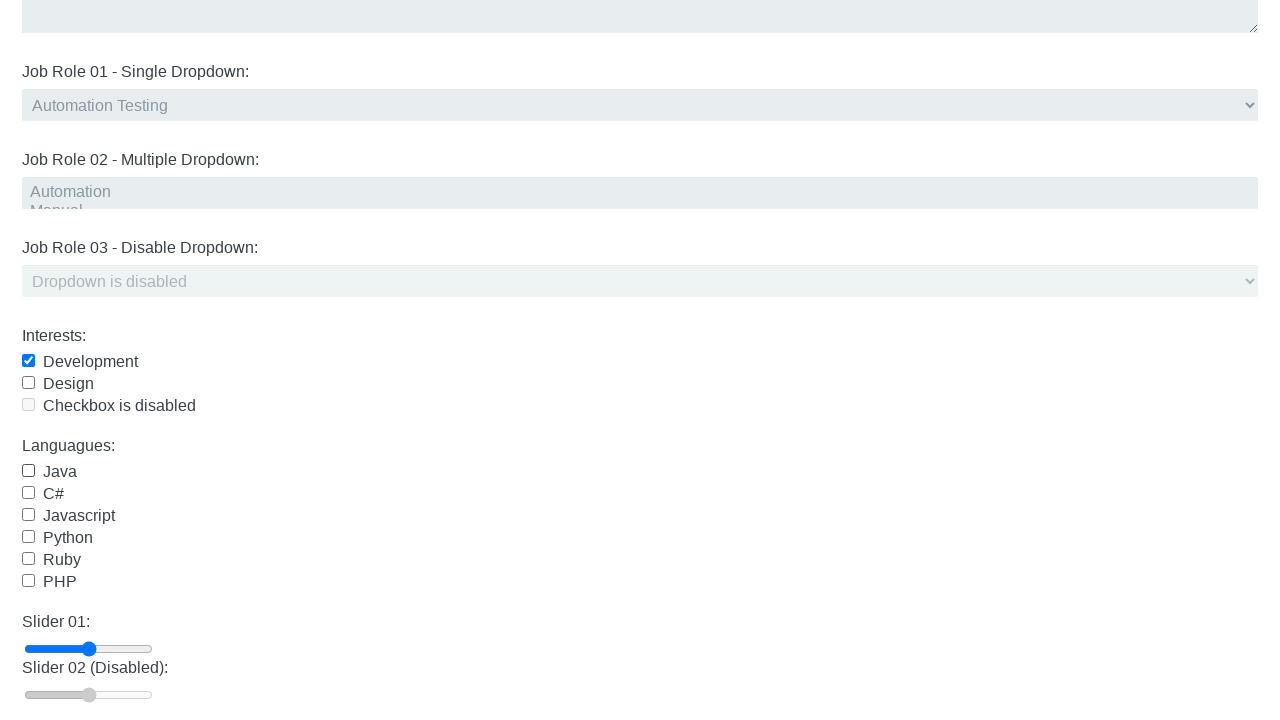

Verified 'java' checkbox is no longer selected
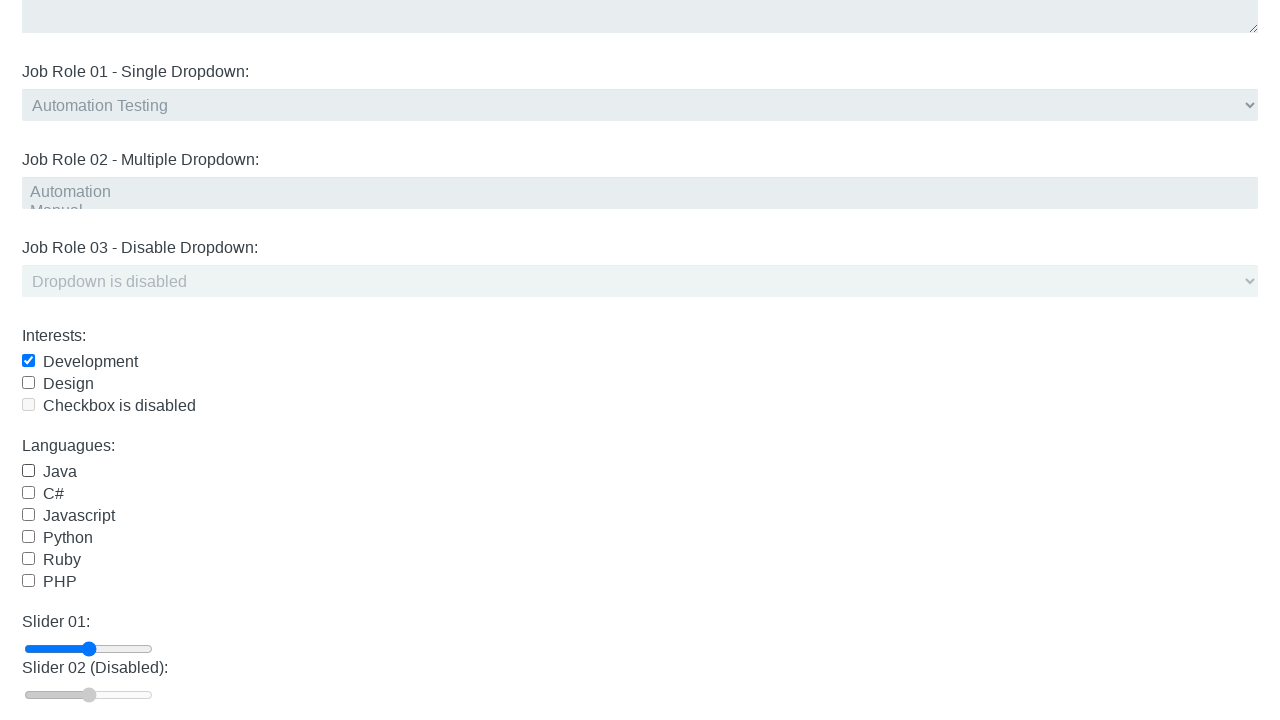

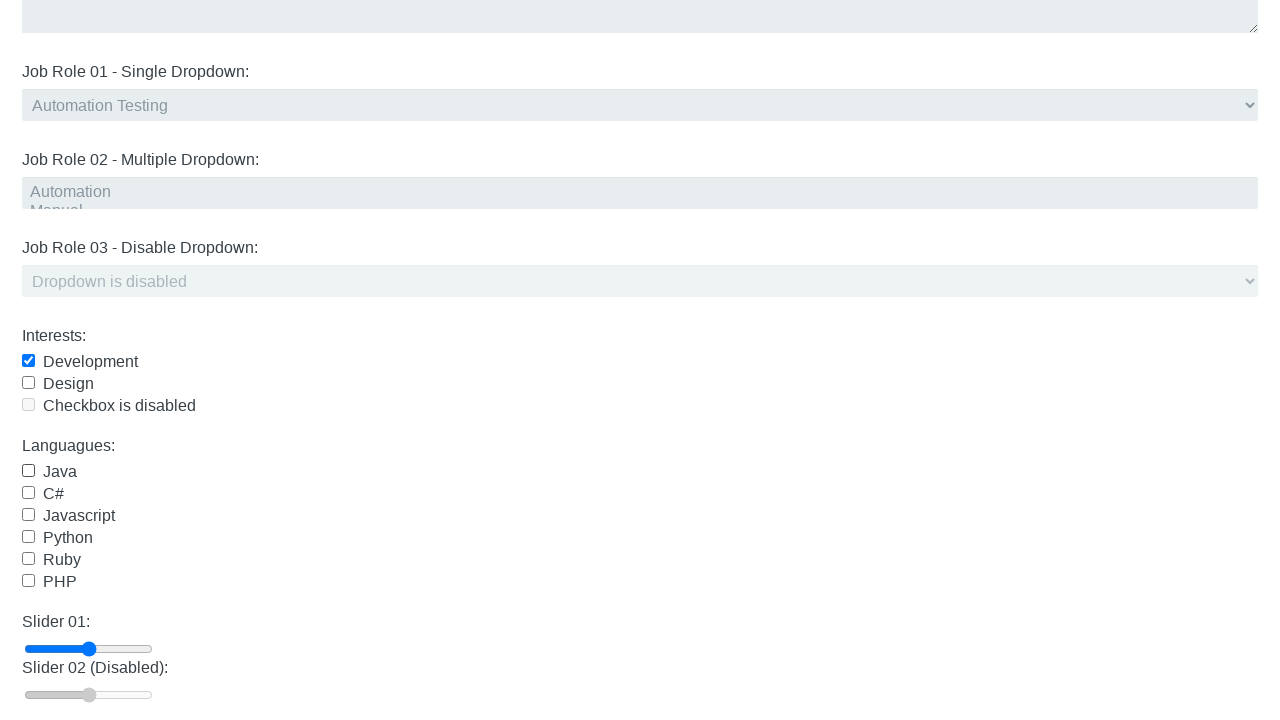